Tests file download functionality by clicking a download button and verifying the file downloads

Starting URL: https://www.leafground.com/file.xhtml

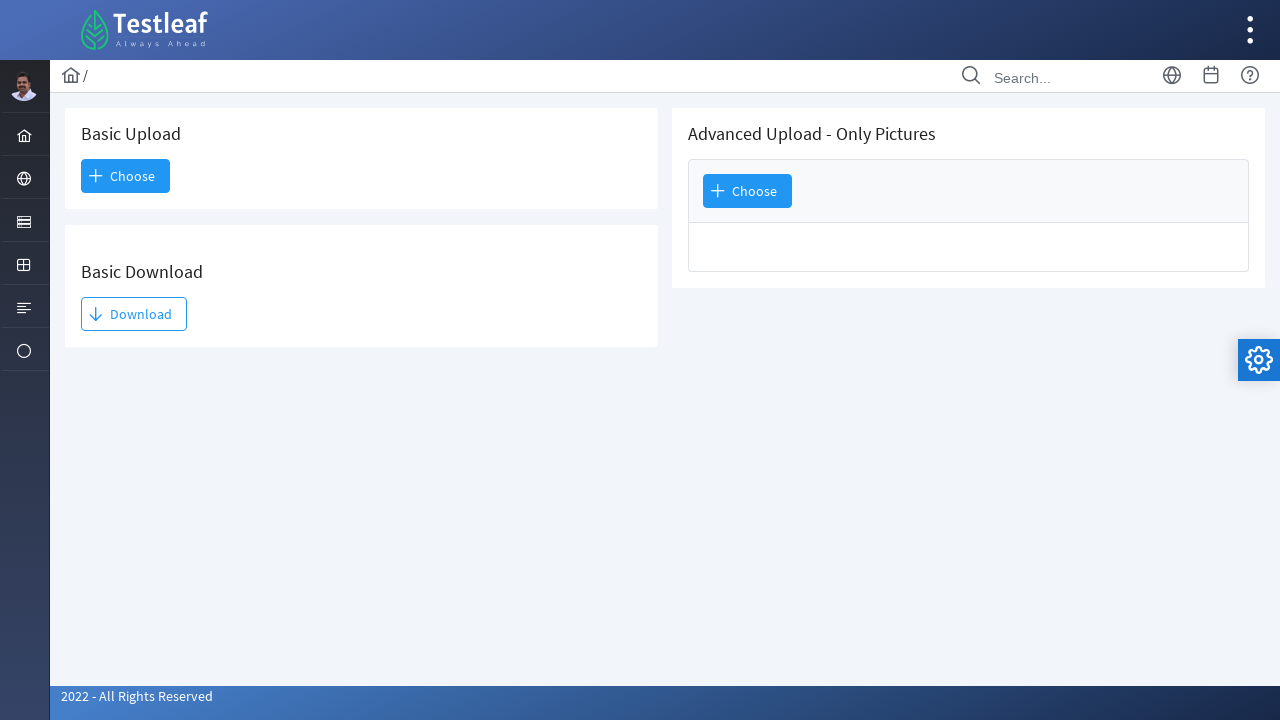

Clicked the Download button to initiate file download at (134, 314) on xpath=//span[text()='Download']
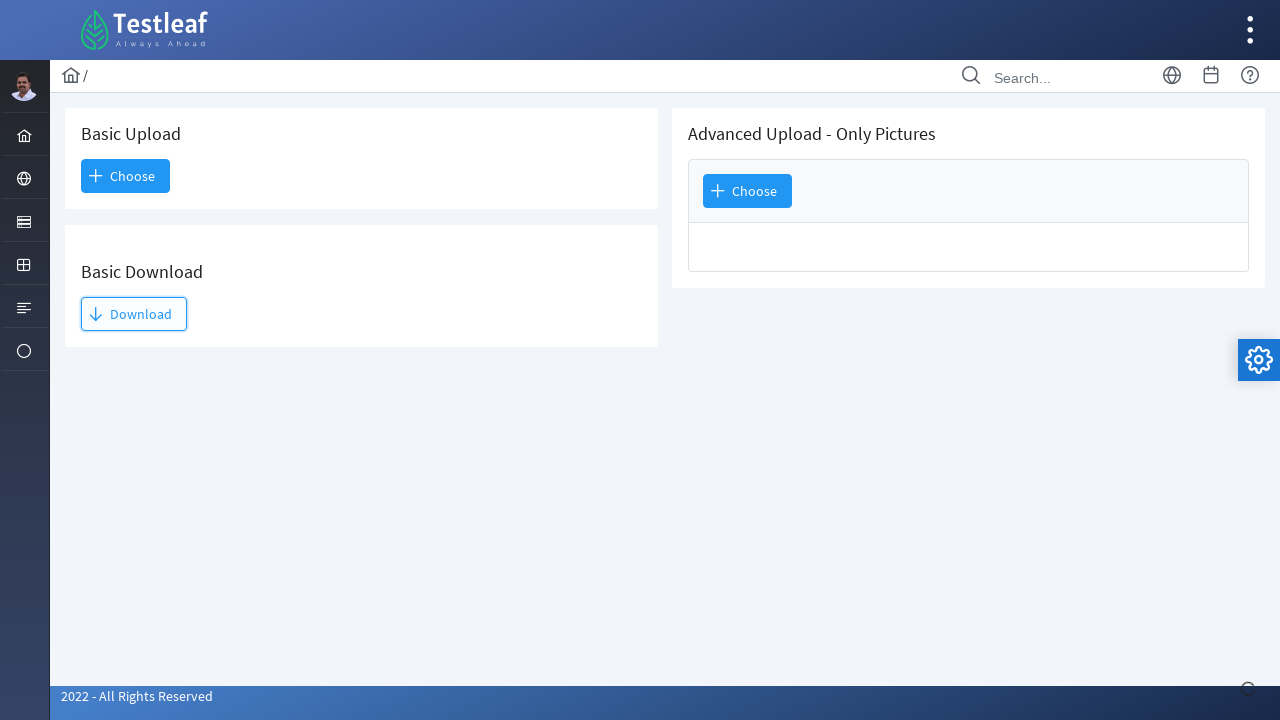

Clicked Download button and waited for file download to complete at (134, 314) on xpath=//span[text()='Download']
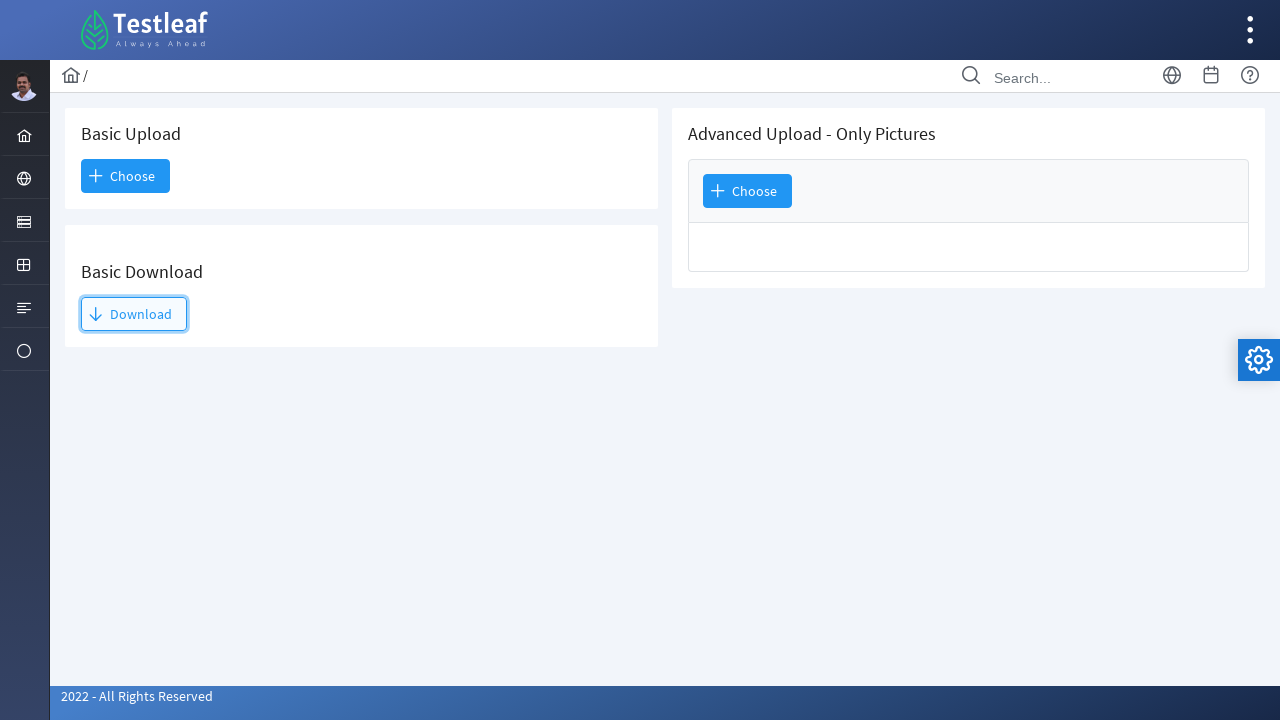

Verified file download completed: TestLeaf Logo.png
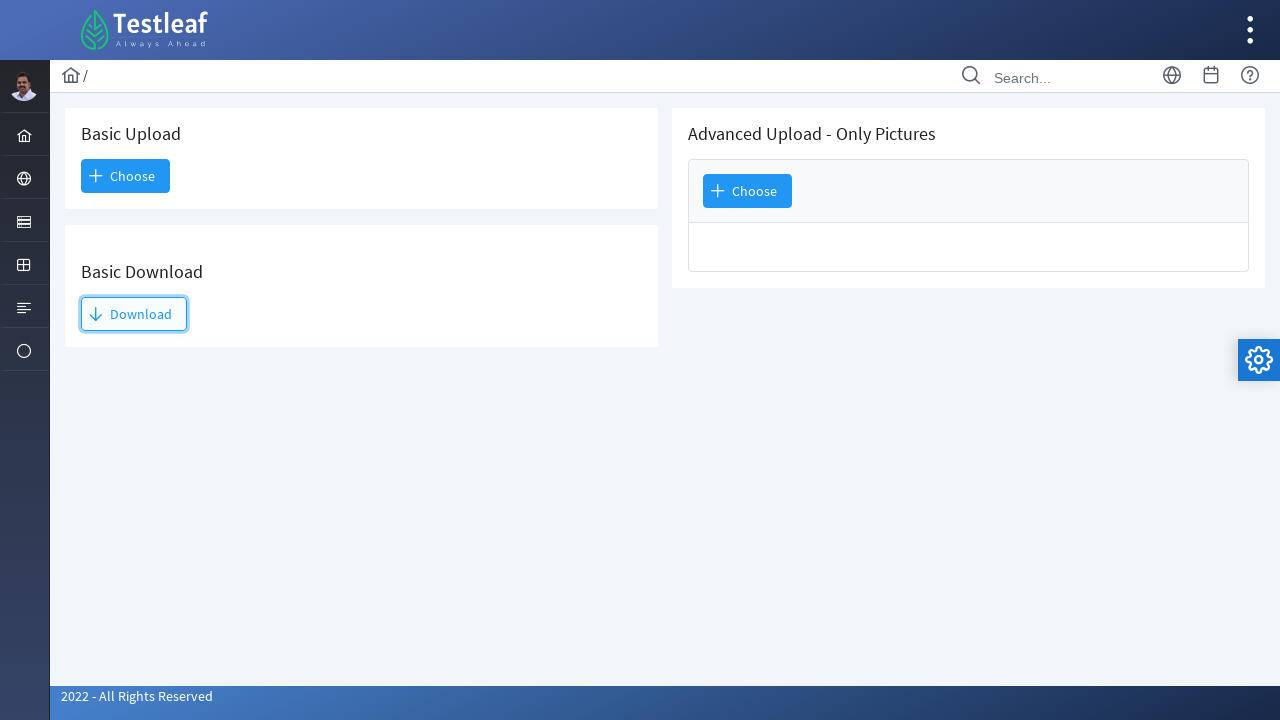

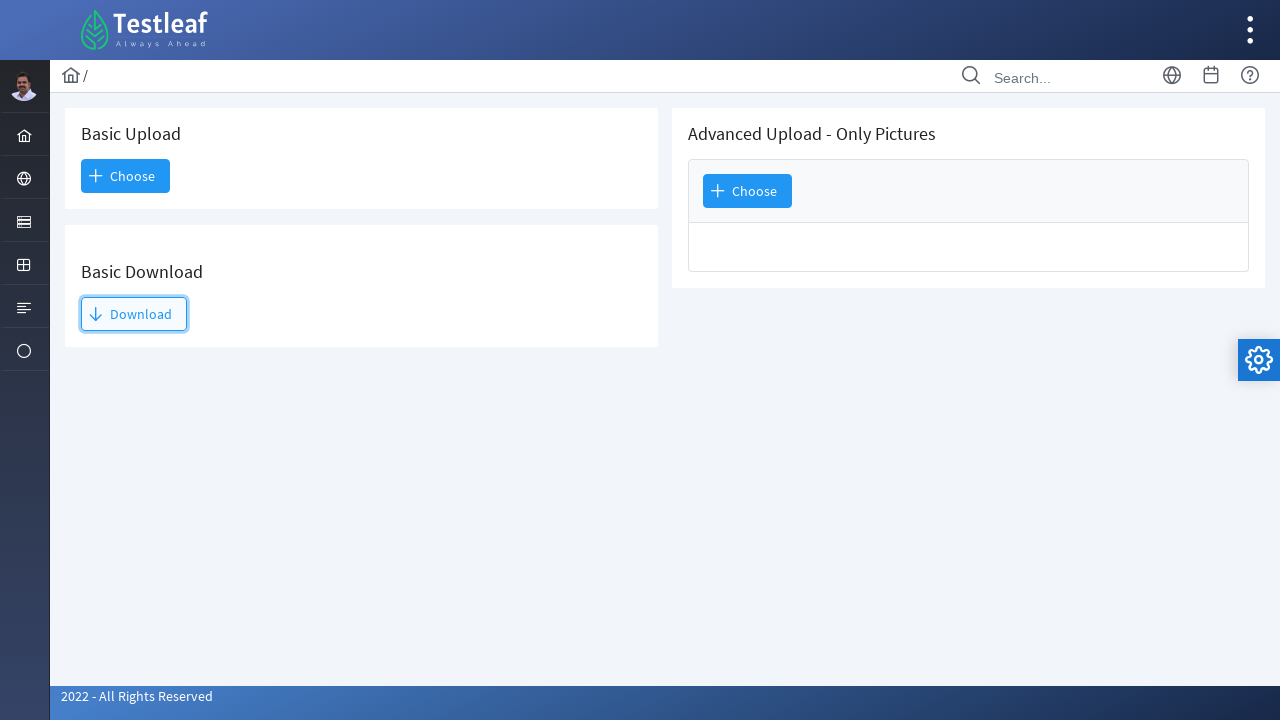